Tests dropdown selection functionality including currency dropdown and passenger count selection on a travel booking form

Starting URL: https://rahulshettyacademy.com/dropdownsPractise/

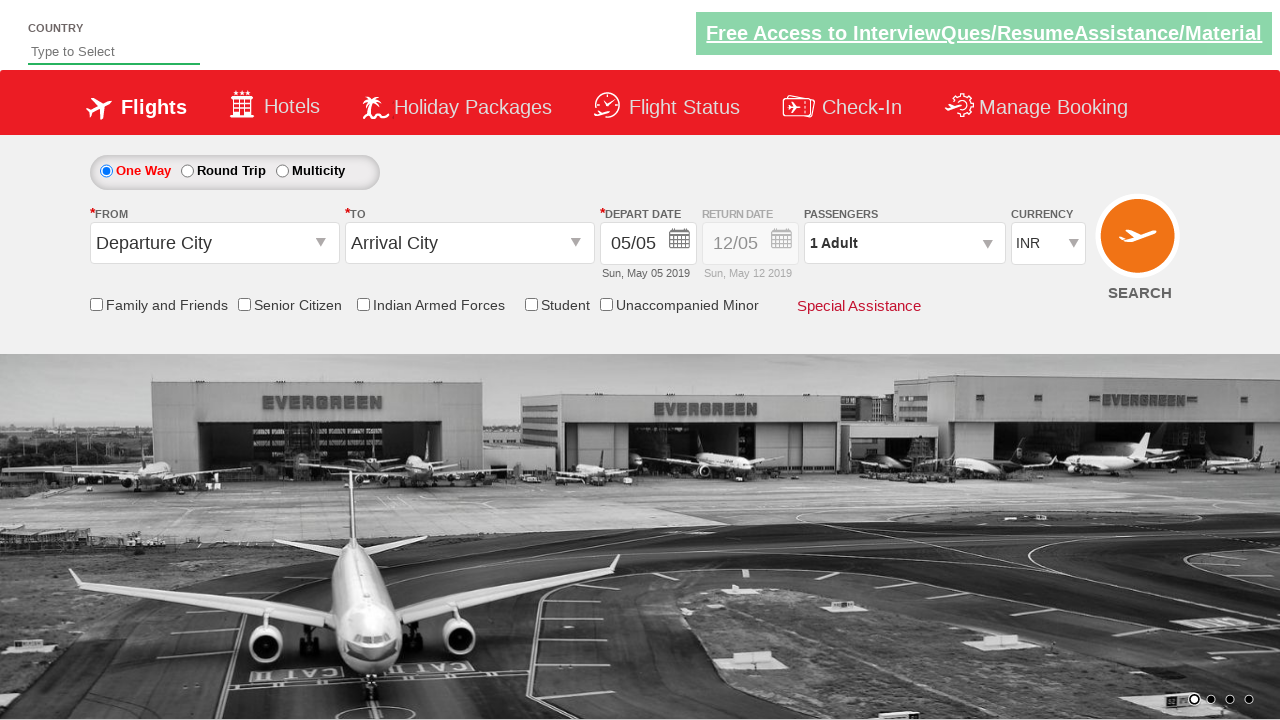

Selected 3rd currency option by index from currency dropdown on #ctl00_mainContent_DropDownListCurrency
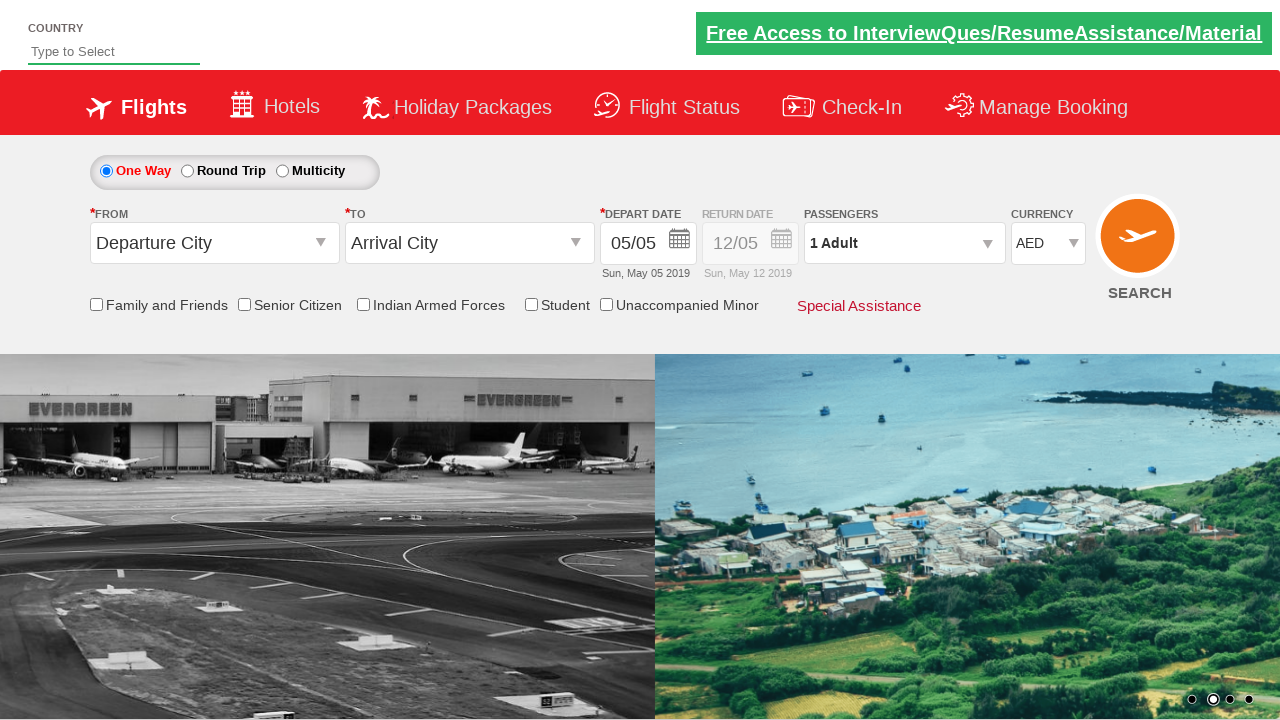

Selected INR currency by visible text from dropdown on #ctl00_mainContent_DropDownListCurrency
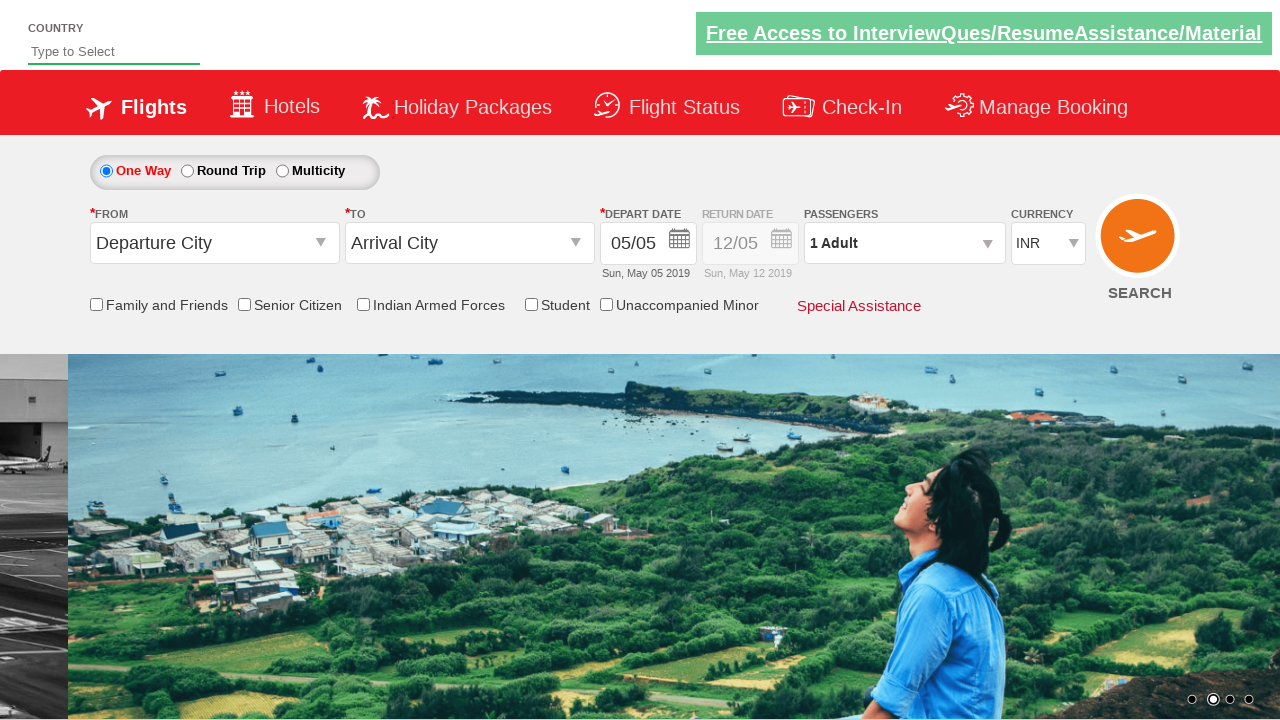

Selected USD currency by value from dropdown on #ctl00_mainContent_DropDownListCurrency
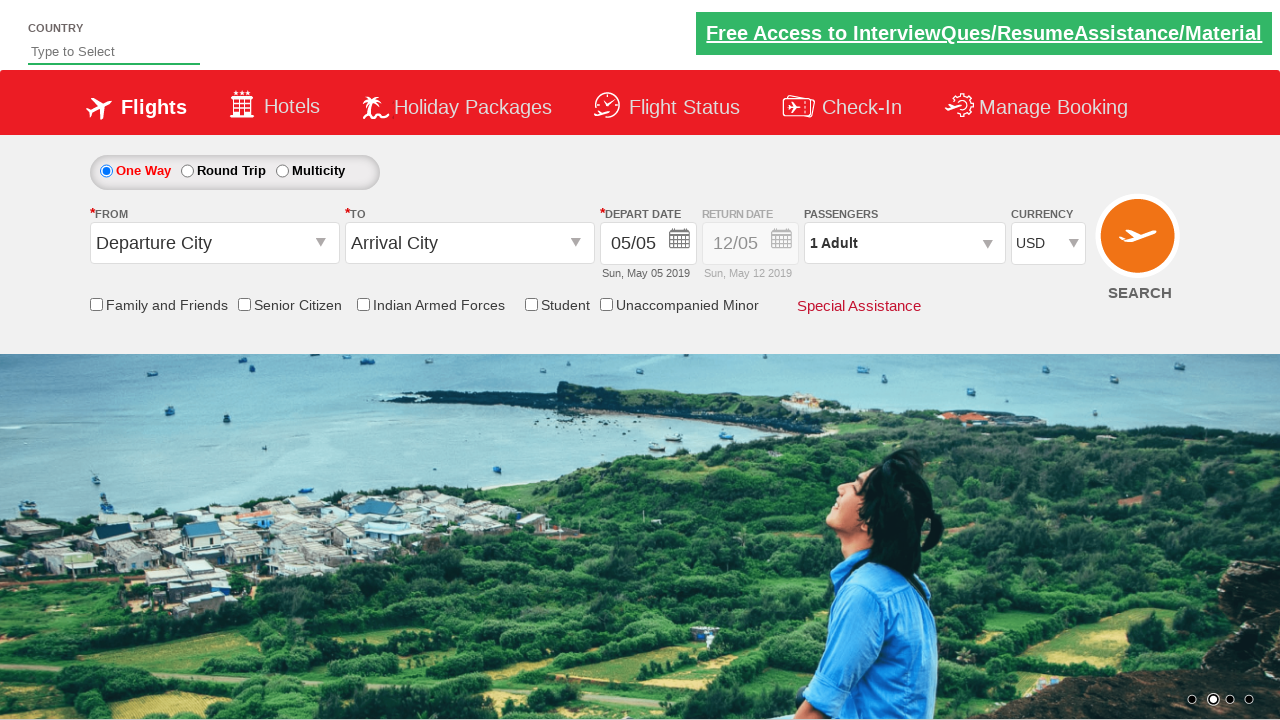

Clicked to open passenger info dropdown at (904, 243) on #divpaxinfo
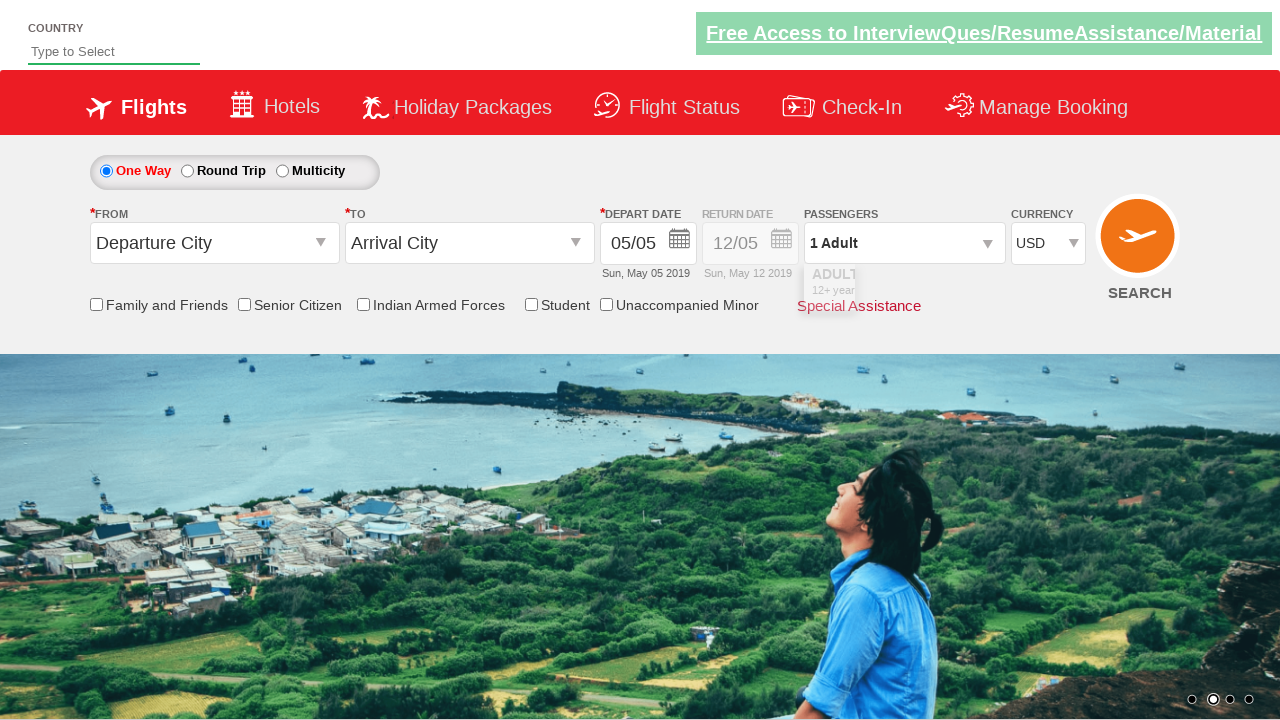

Clicked to increase adult passenger count (iteration 1 of 3) at (982, 288) on #hrefIncAdt
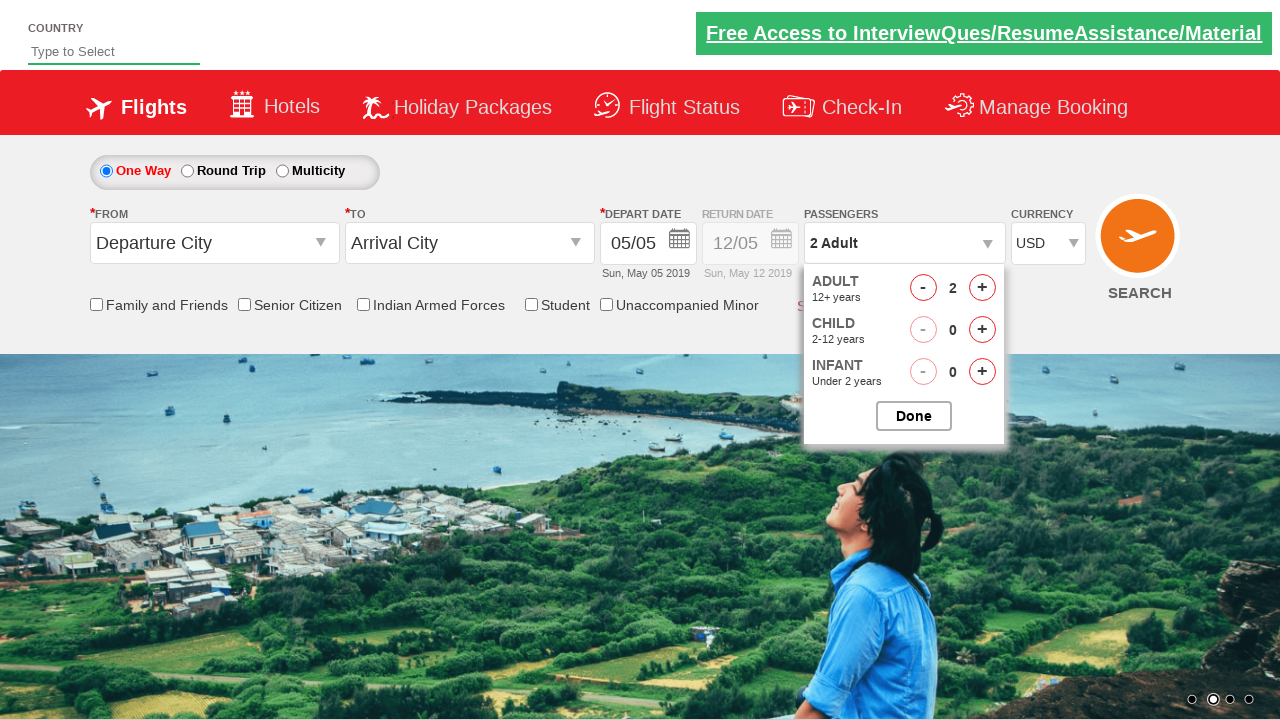

Clicked to increase adult passenger count (iteration 2 of 3) at (982, 288) on #hrefIncAdt
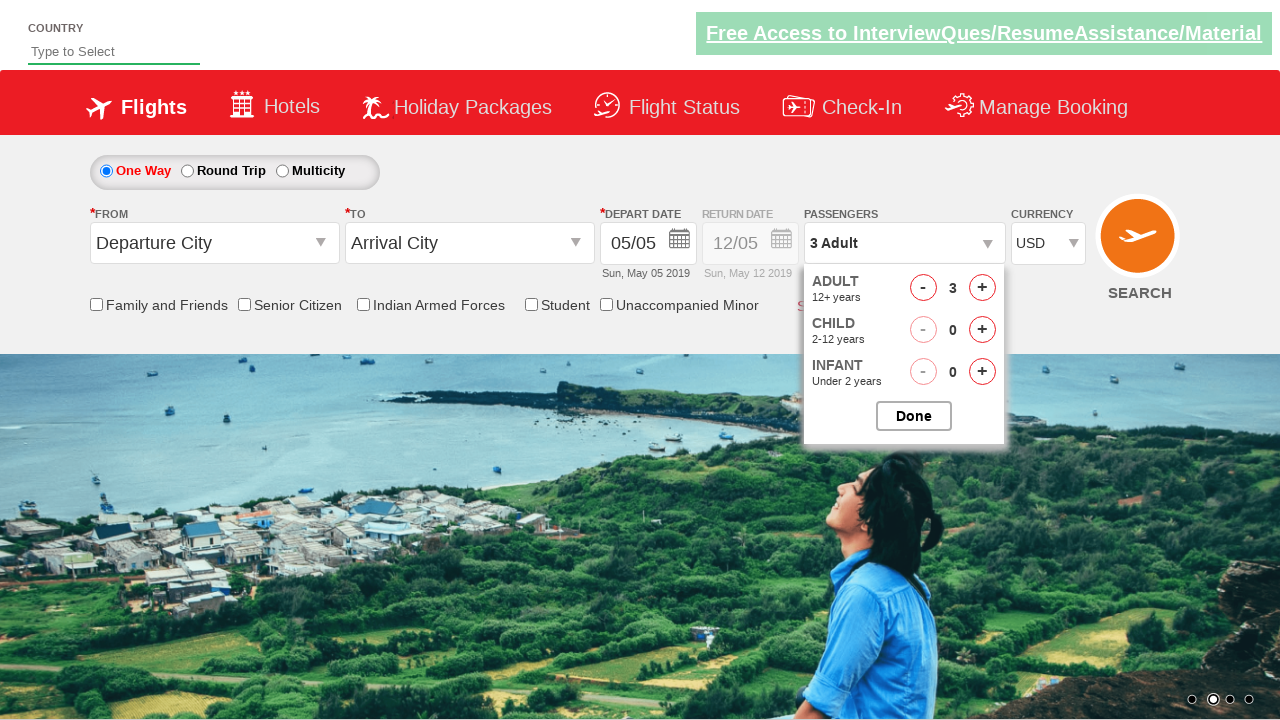

Clicked to increase adult passenger count (iteration 3 of 3) at (982, 288) on #hrefIncAdt
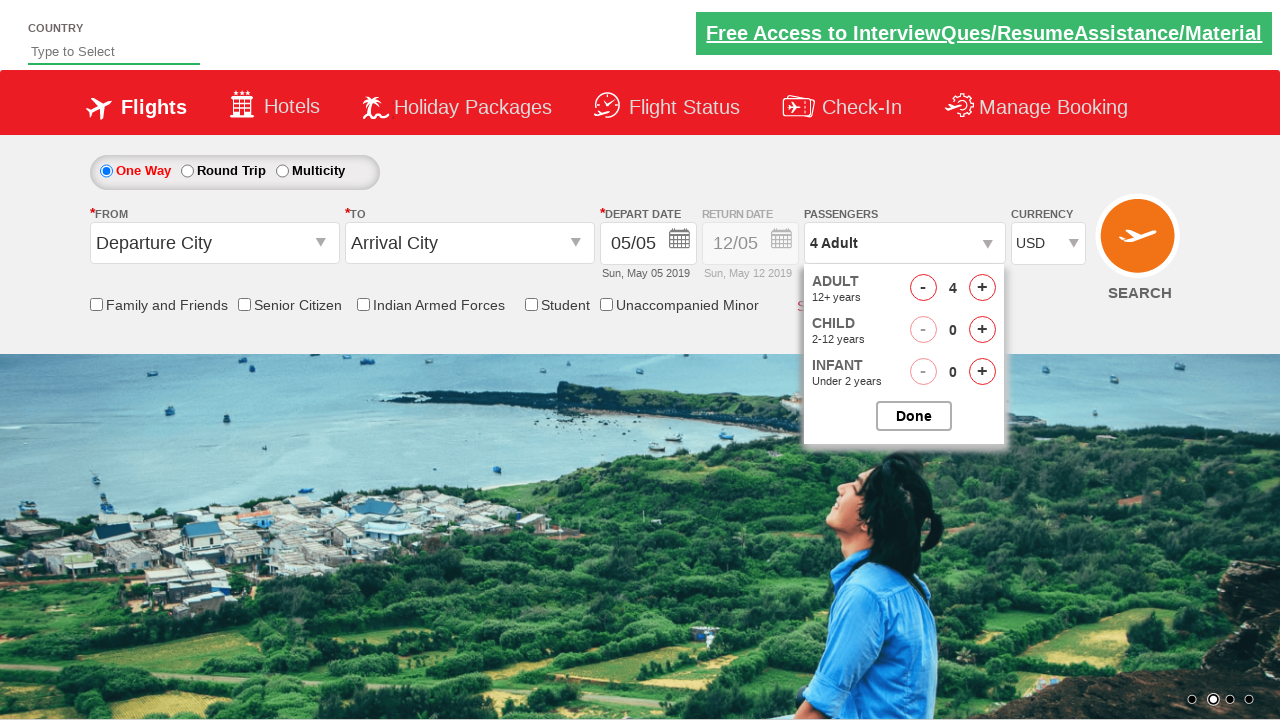

Clicked to close passenger selection dropdown at (914, 416) on #btnclosepaxoption
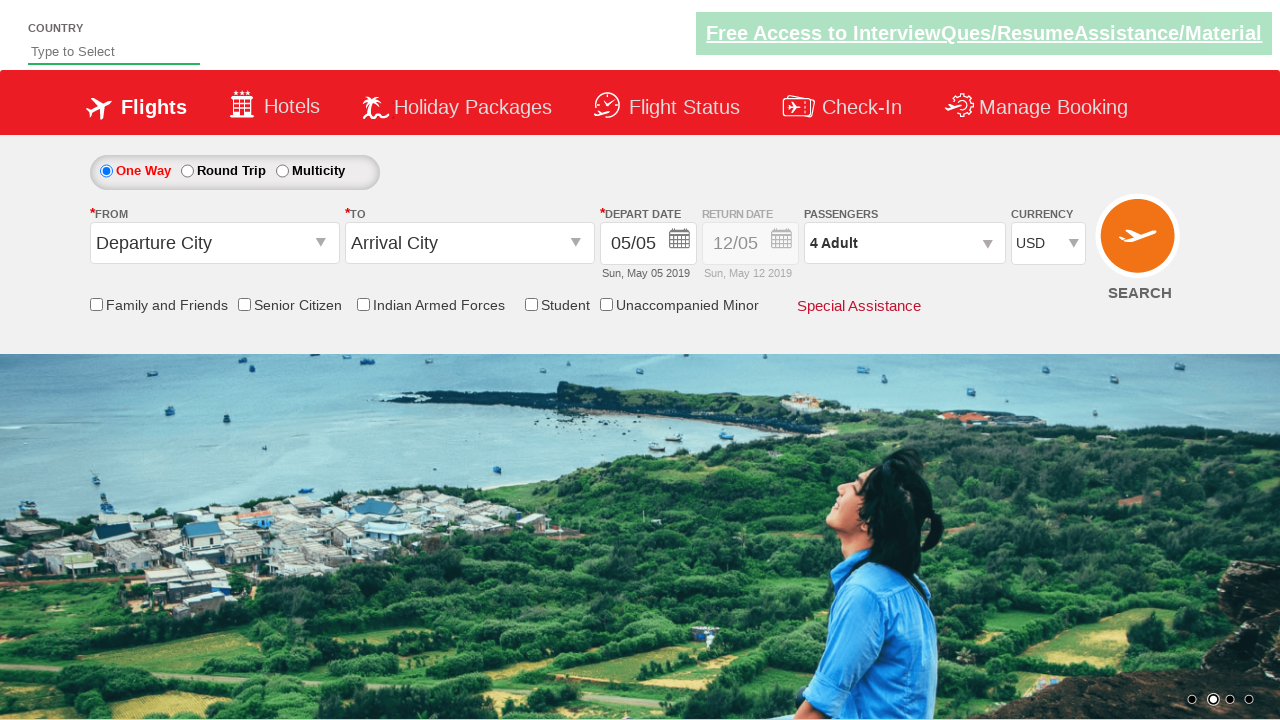

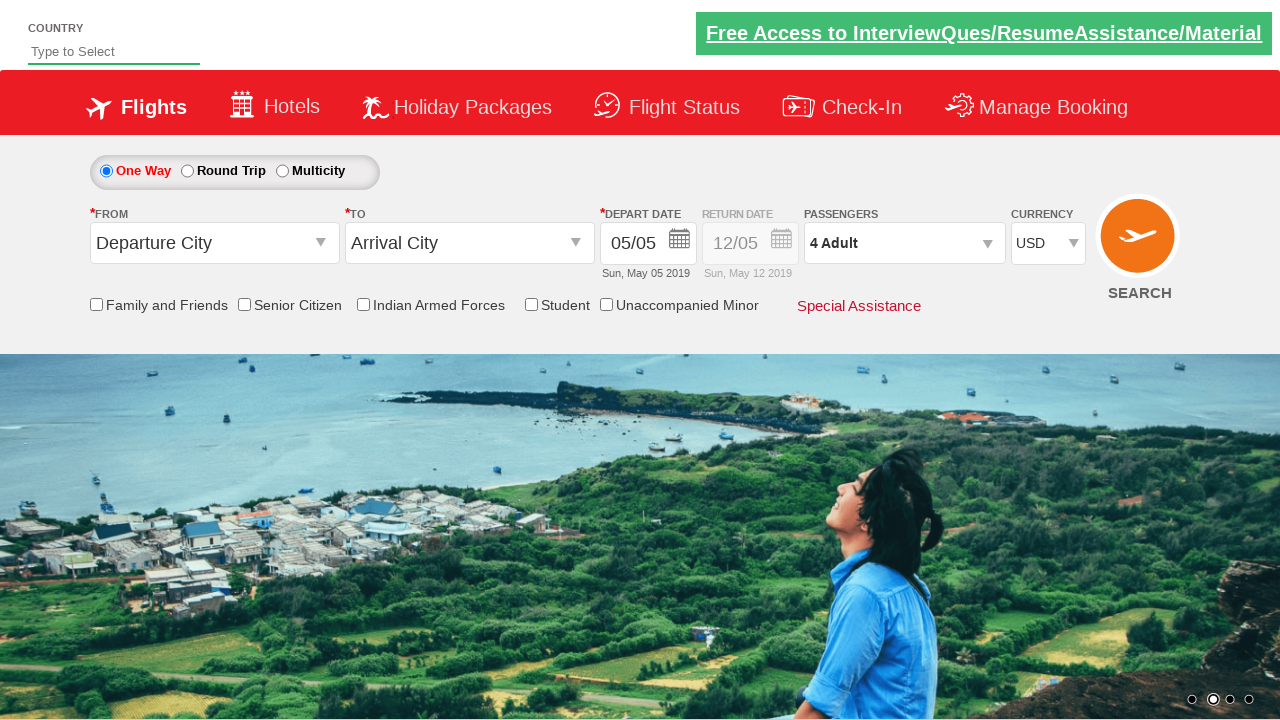